Tests the Python.org search functionality by entering "pycon" in the search box and submitting to verify search results are returned.

Starting URL: http://www.python.org

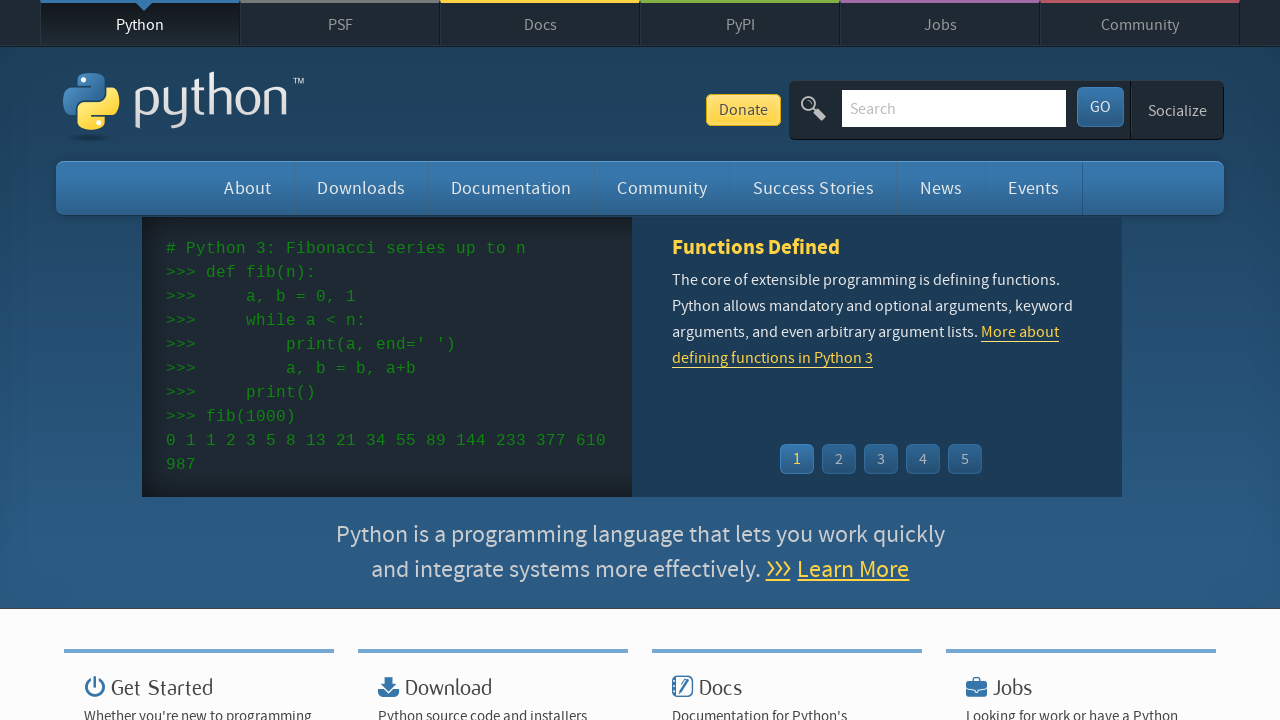

Filled search box with 'pycon' on input[name='q']
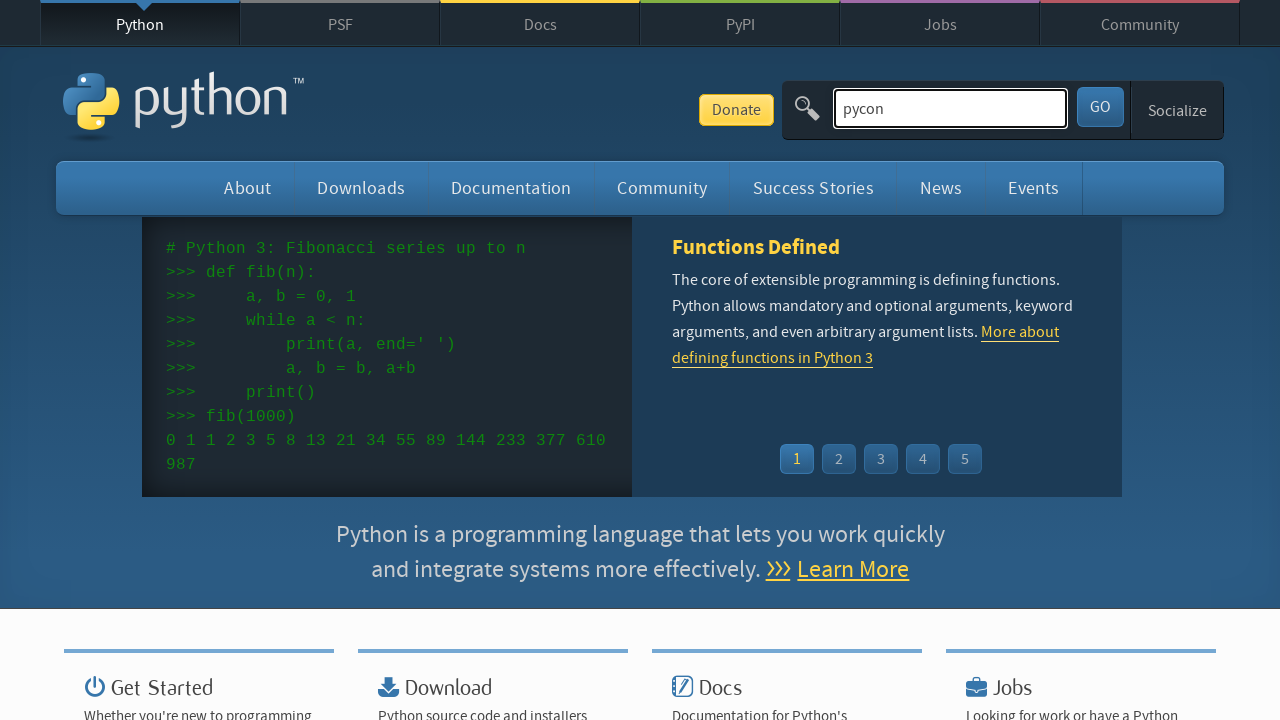

Pressed Enter to submit the search on input[name='q']
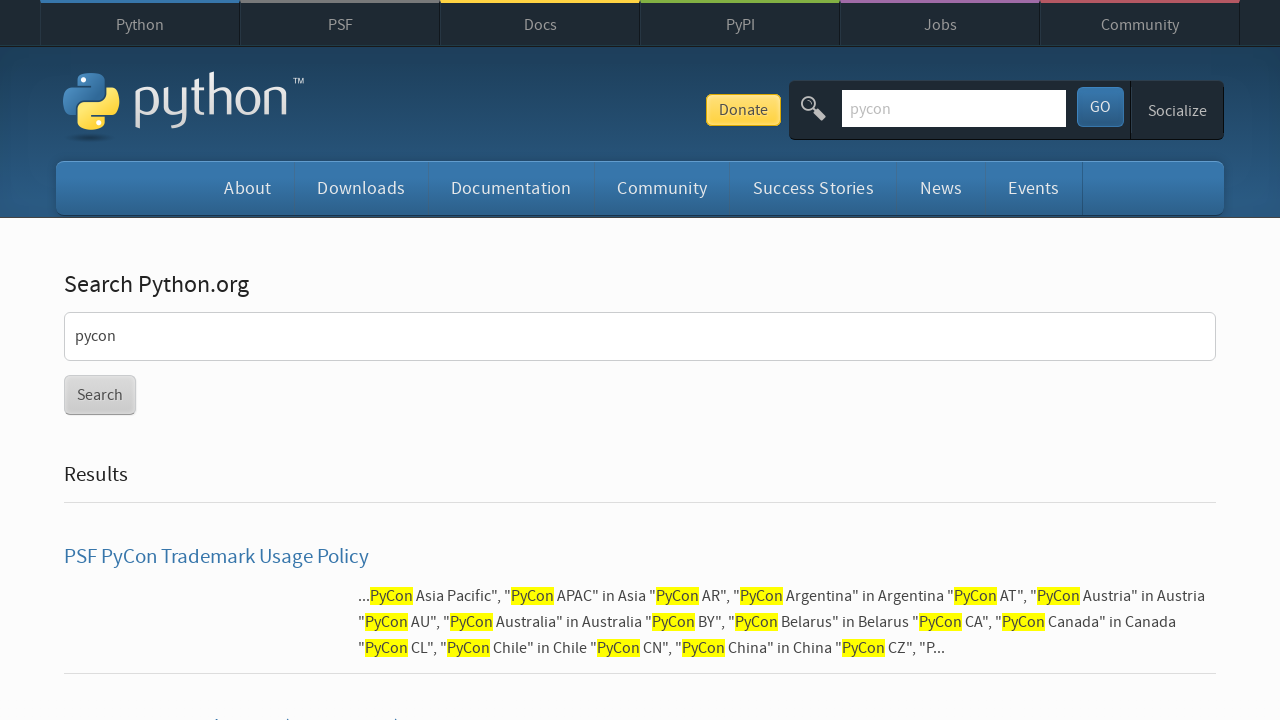

Search results page loaded
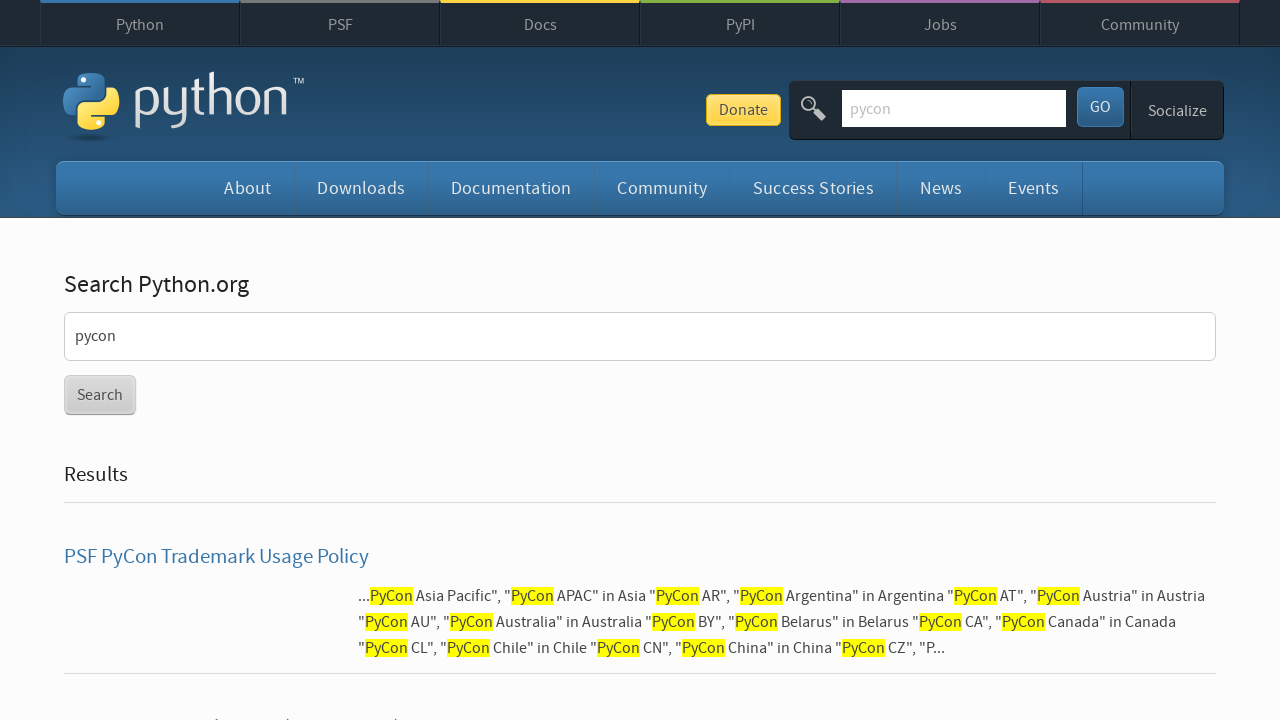

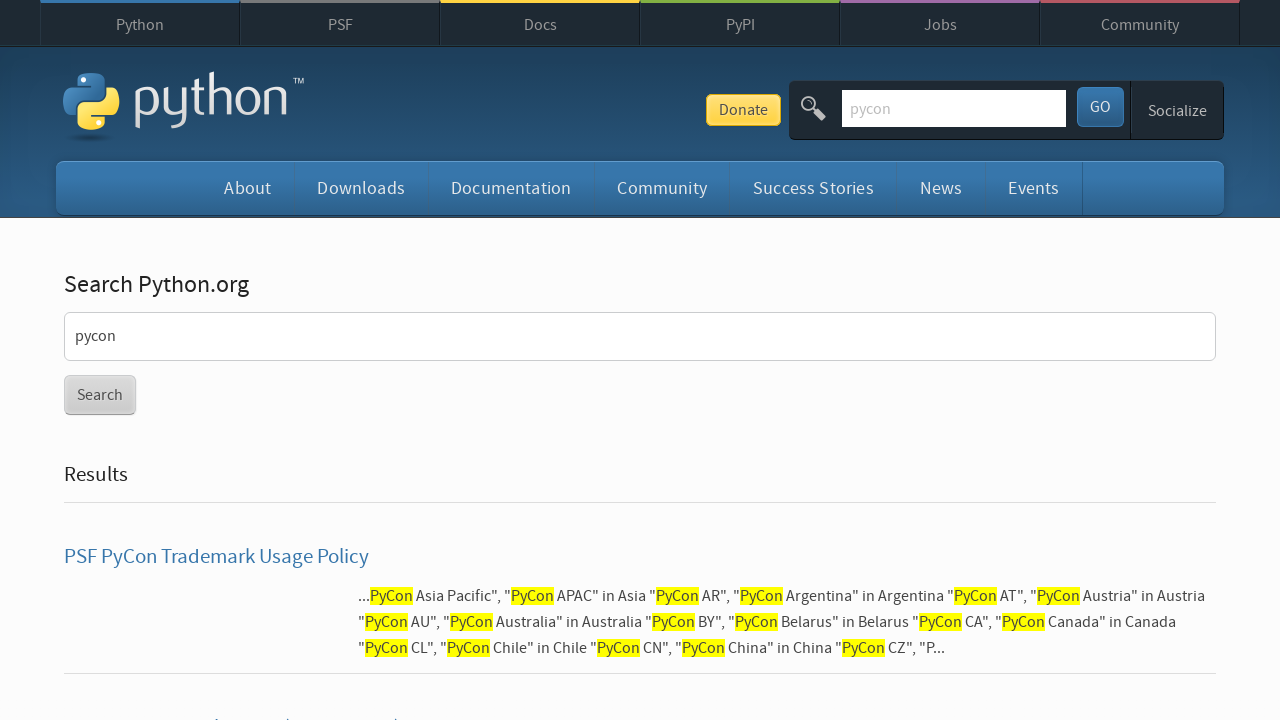